Navigates between exercise tabs by clicking Elements, then Forms, and verifies Practice Form menu item is visible

Starting URL: https://demoqa.com/

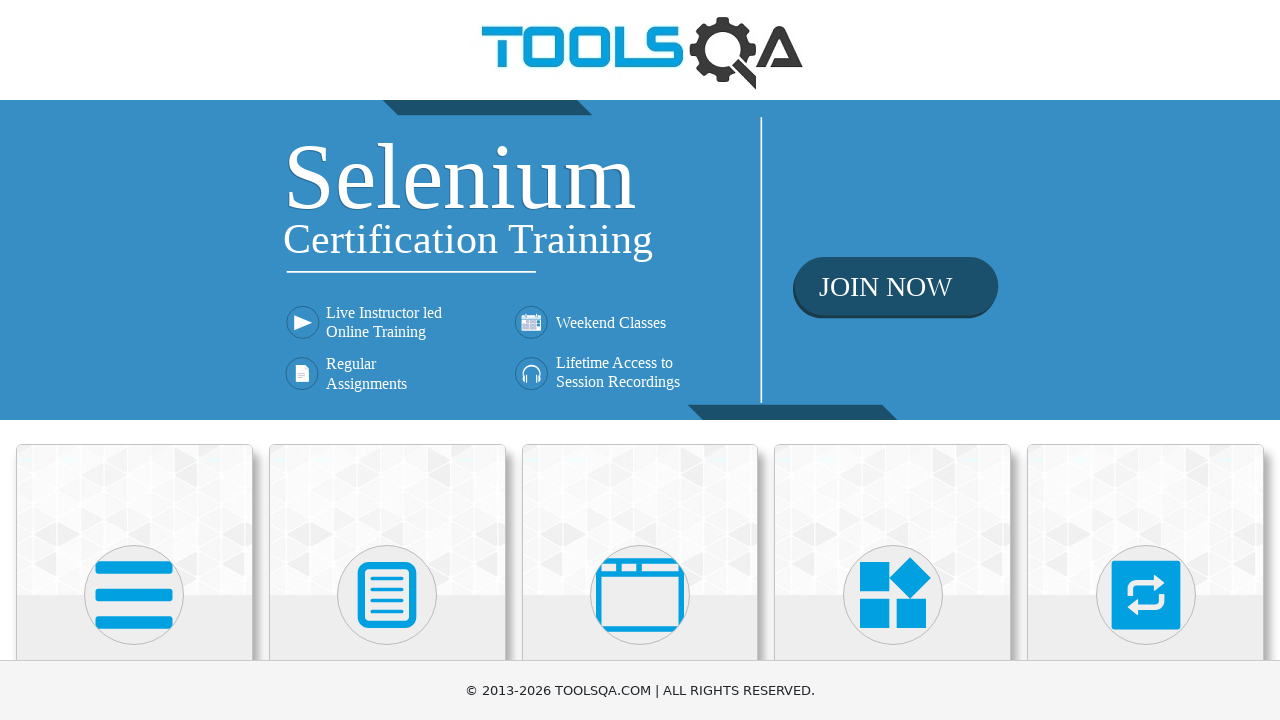

Clicked on Elements section at (134, 360) on internal:text="Elements"i
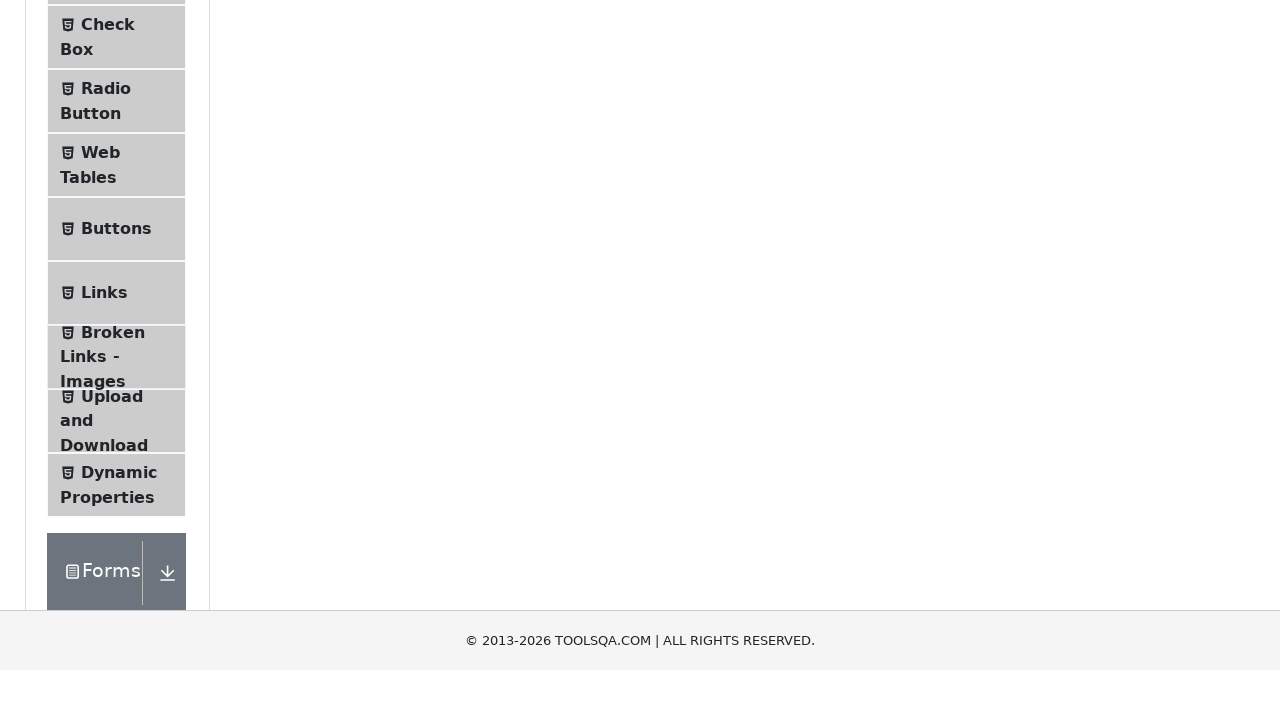

Clicked on Forms section at (116, 211) on span >> internal:has-text="Forms"i >> div >> nth=0
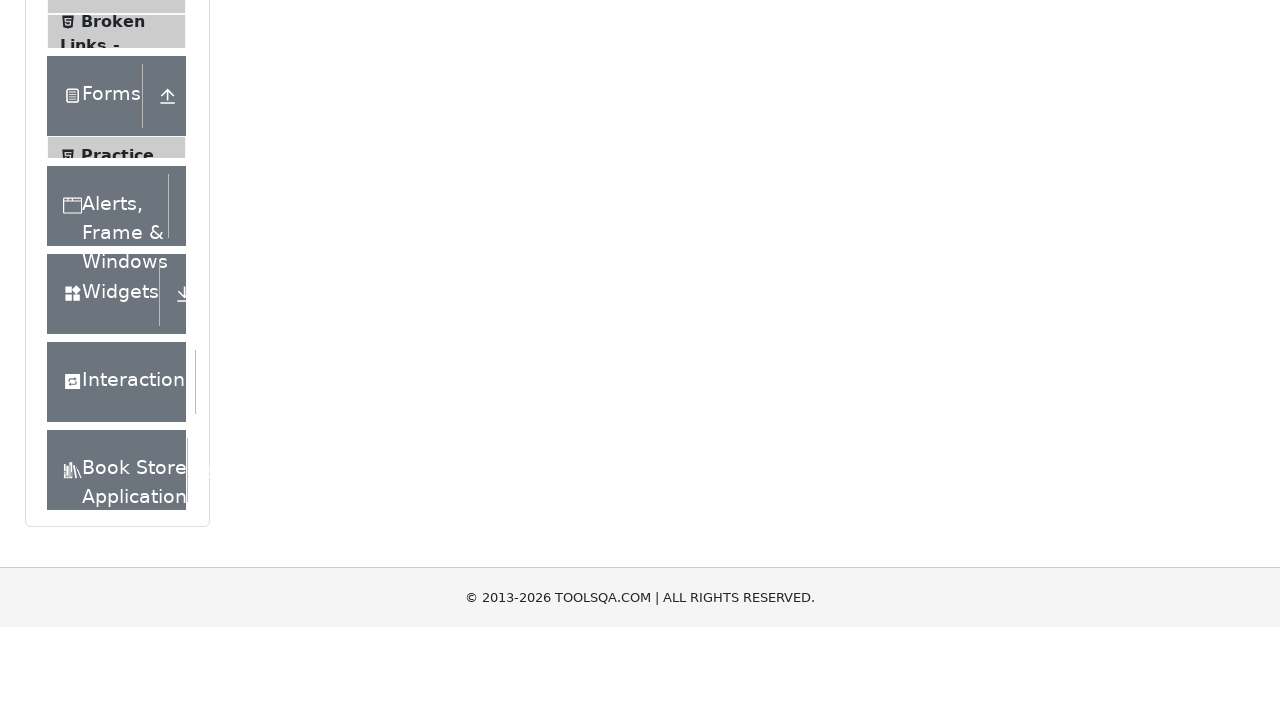

Verified Practice Form menu item is visible
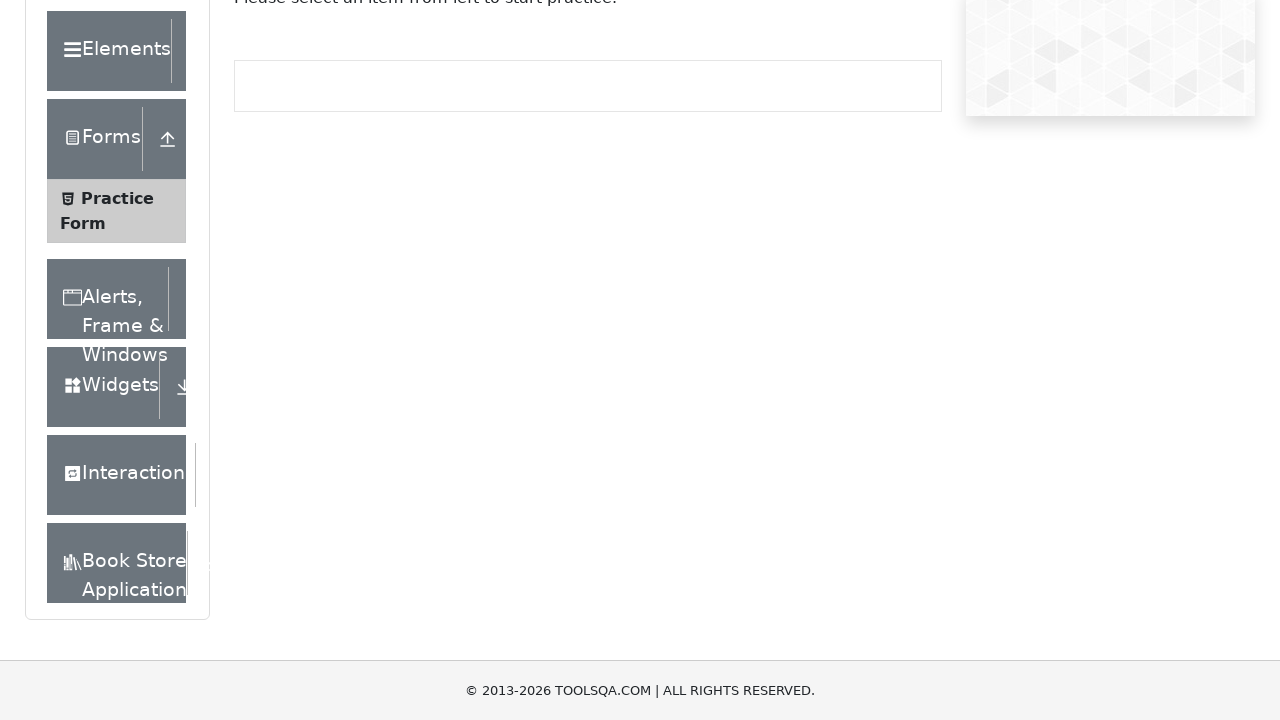

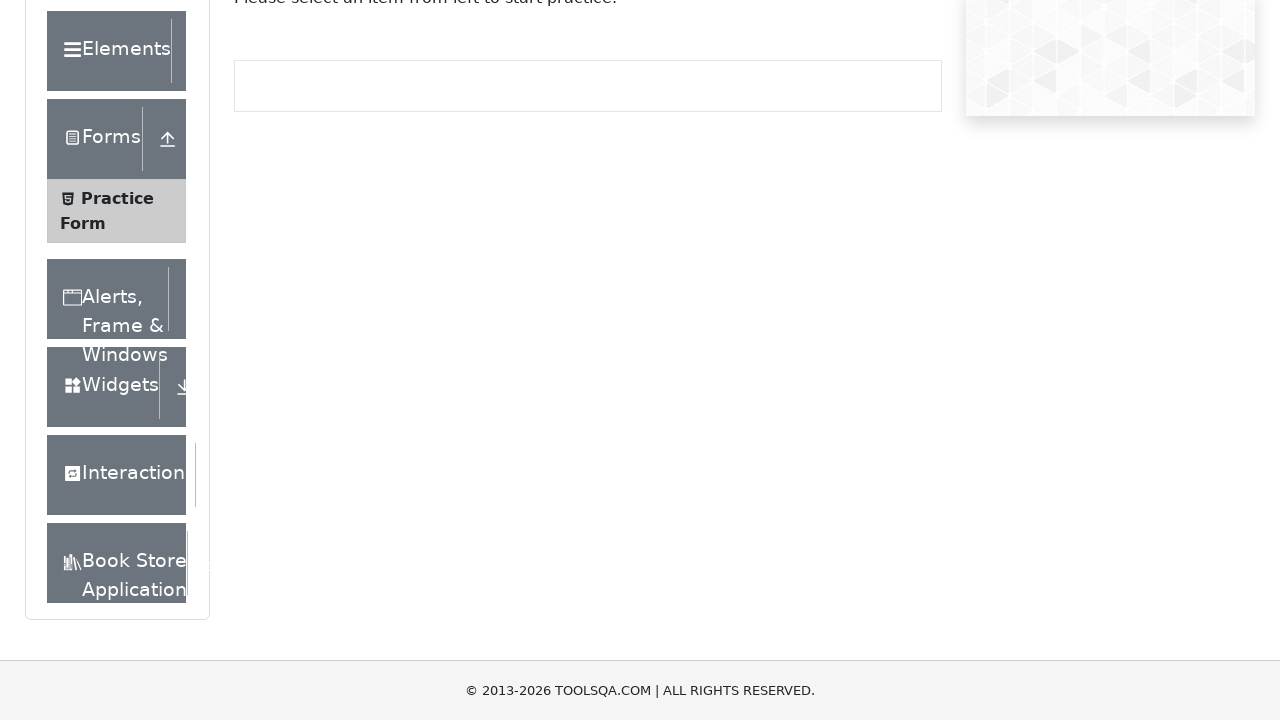